Navigates to ToolsQA training page and tests keyboard interaction by pressing the PageDown key in the first-name input field

Starting URL: https://www.toolsqa.com/selenium-training?q=banner#enroll-form

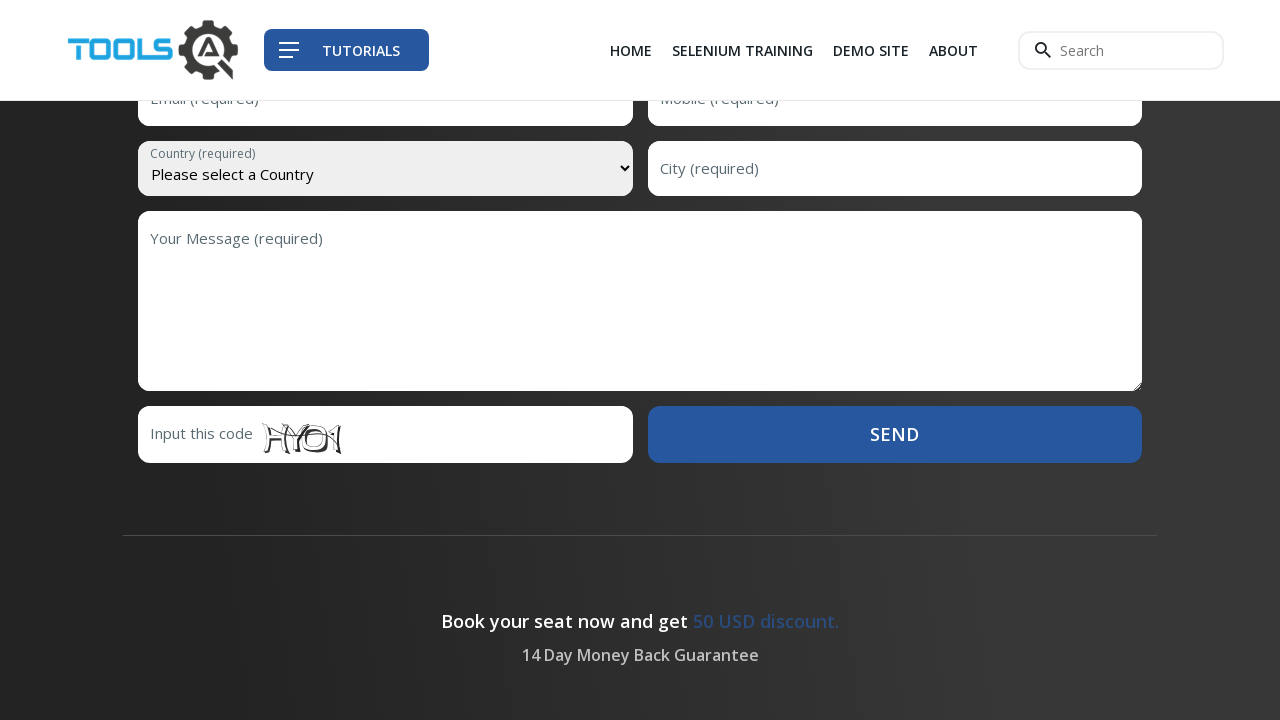

Page loaded and DOM content ready
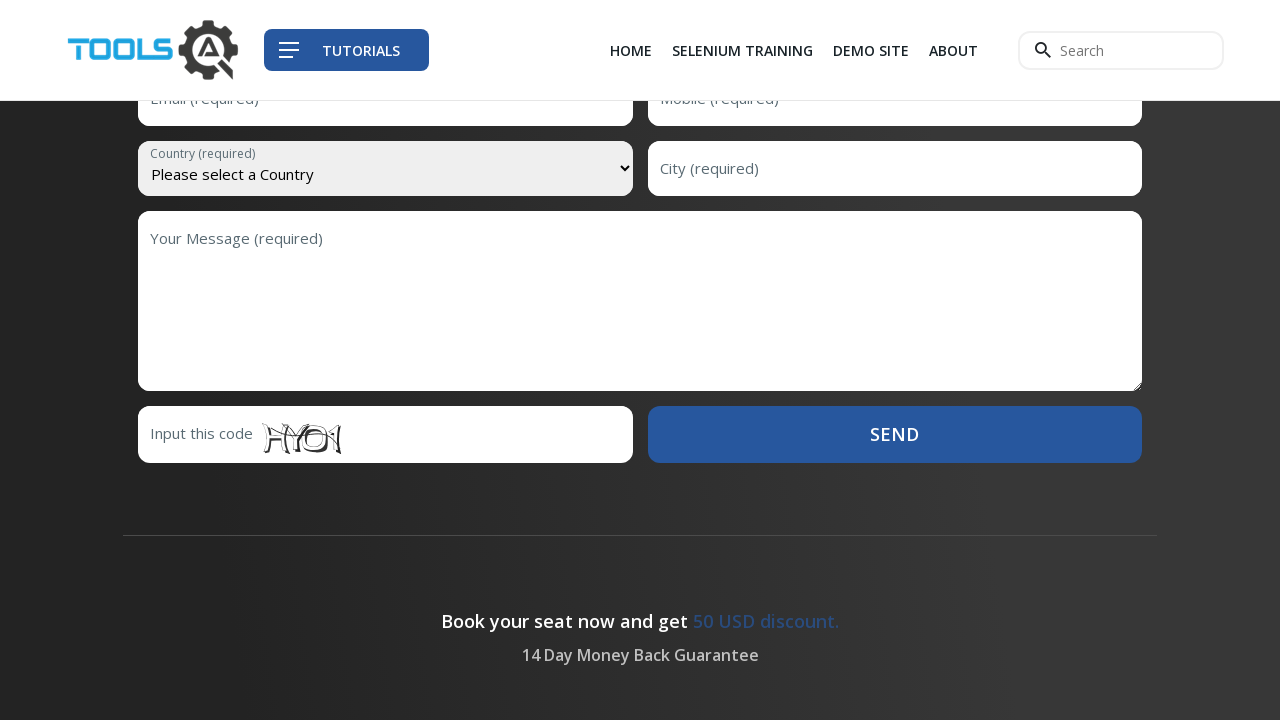

Clicked on first-name input field to focus it at (385, 693) on #first-name
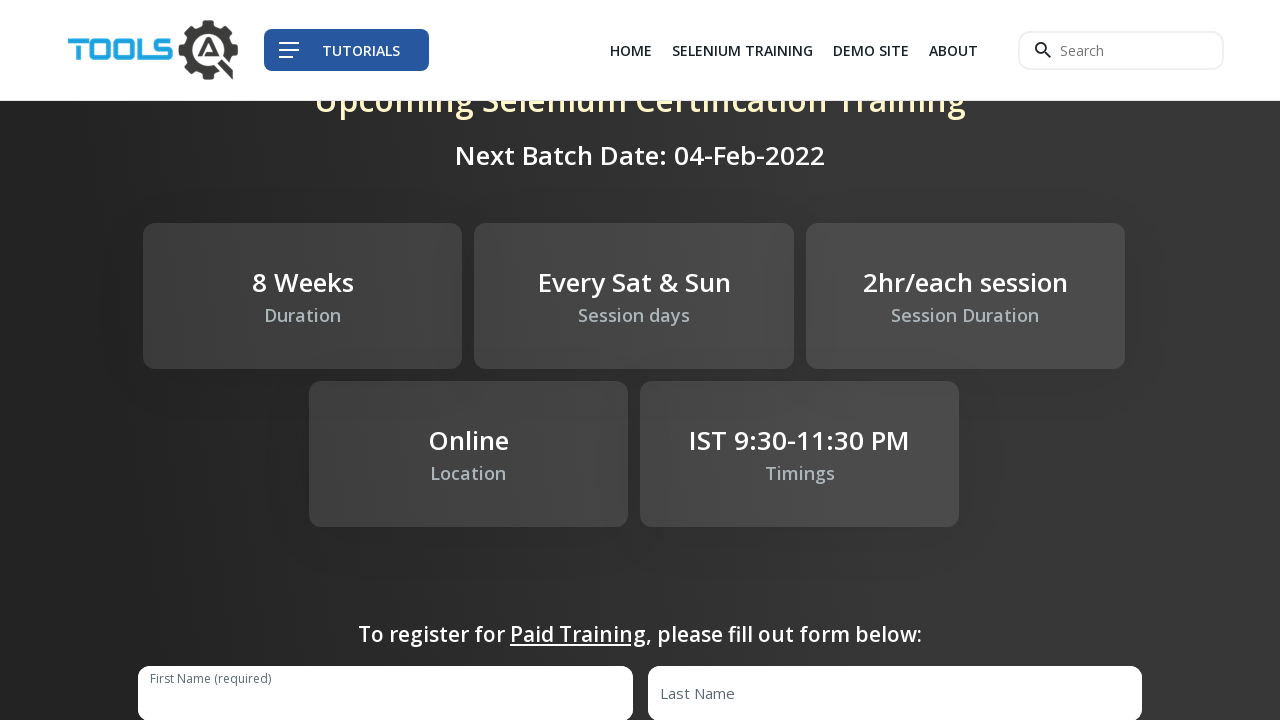

Pressed PageDown key in first-name input field on #first-name
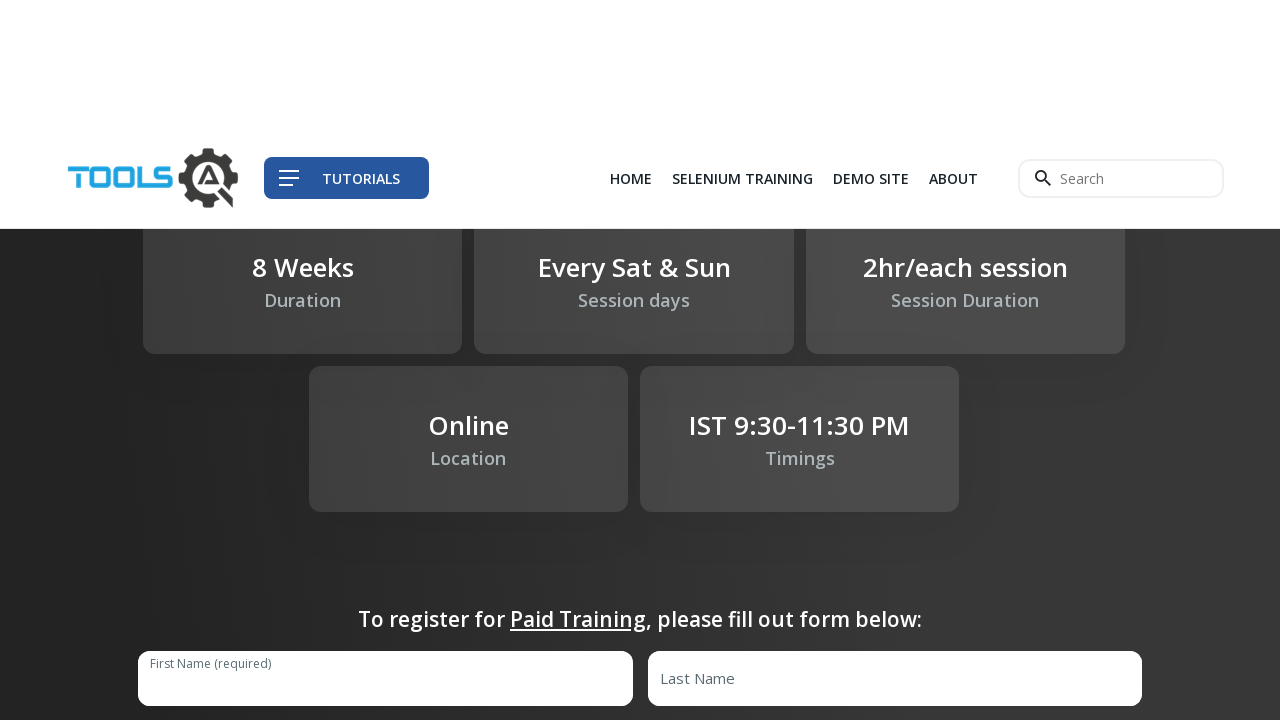

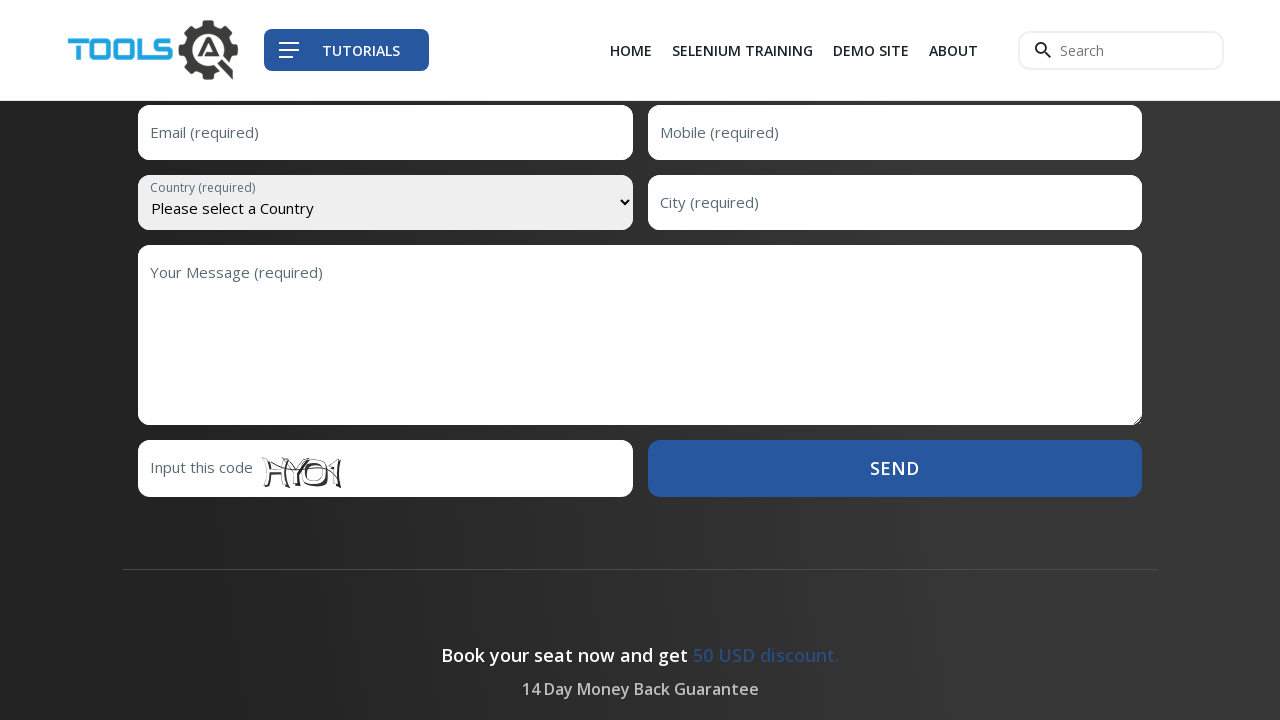